Tests filtering to display all items after navigating through filters

Starting URL: https://demo.playwright.dev/todomvc

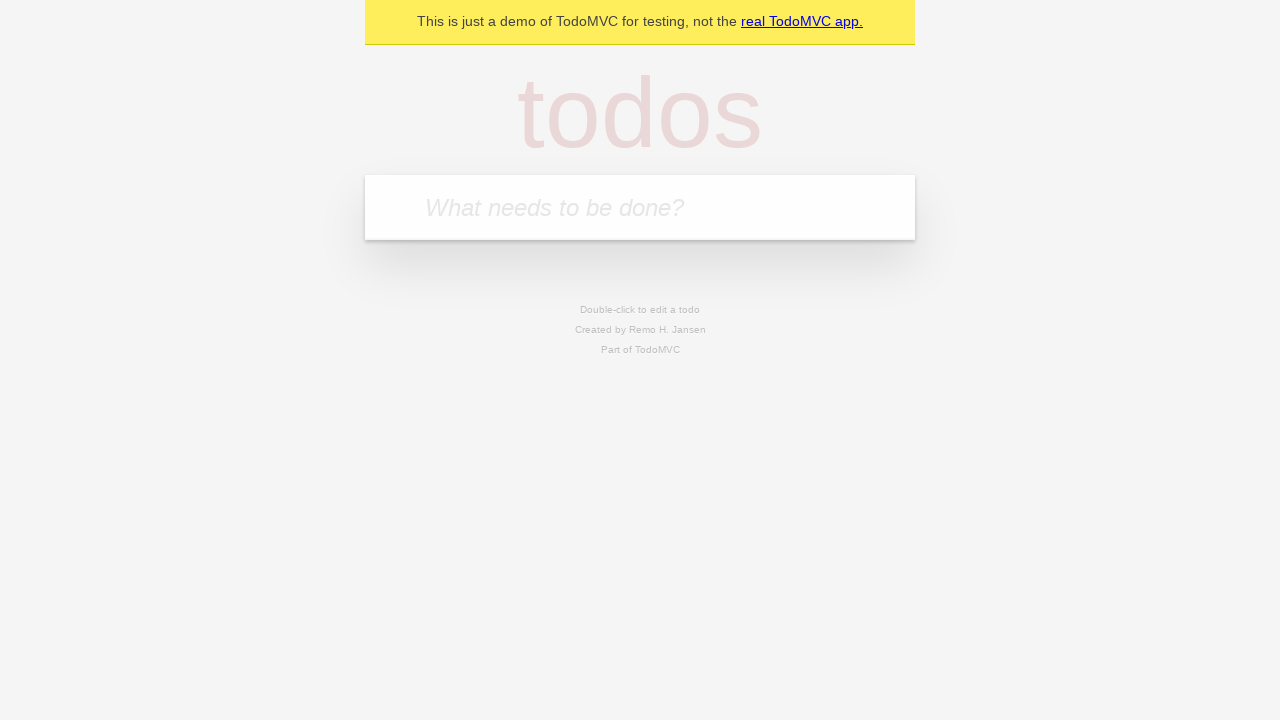

Filled todo input with 'buy some cheese' on internal:attr=[placeholder="What needs to be done?"i]
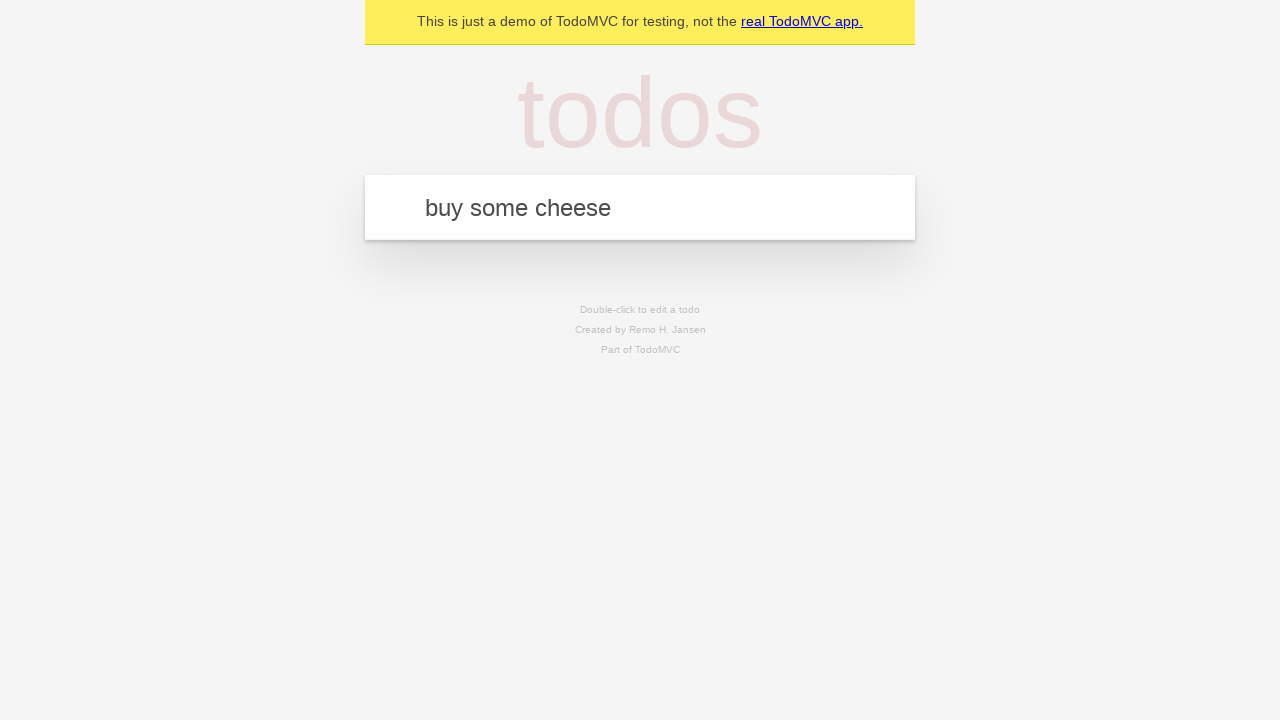

Pressed Enter to add first todo on internal:attr=[placeholder="What needs to be done?"i]
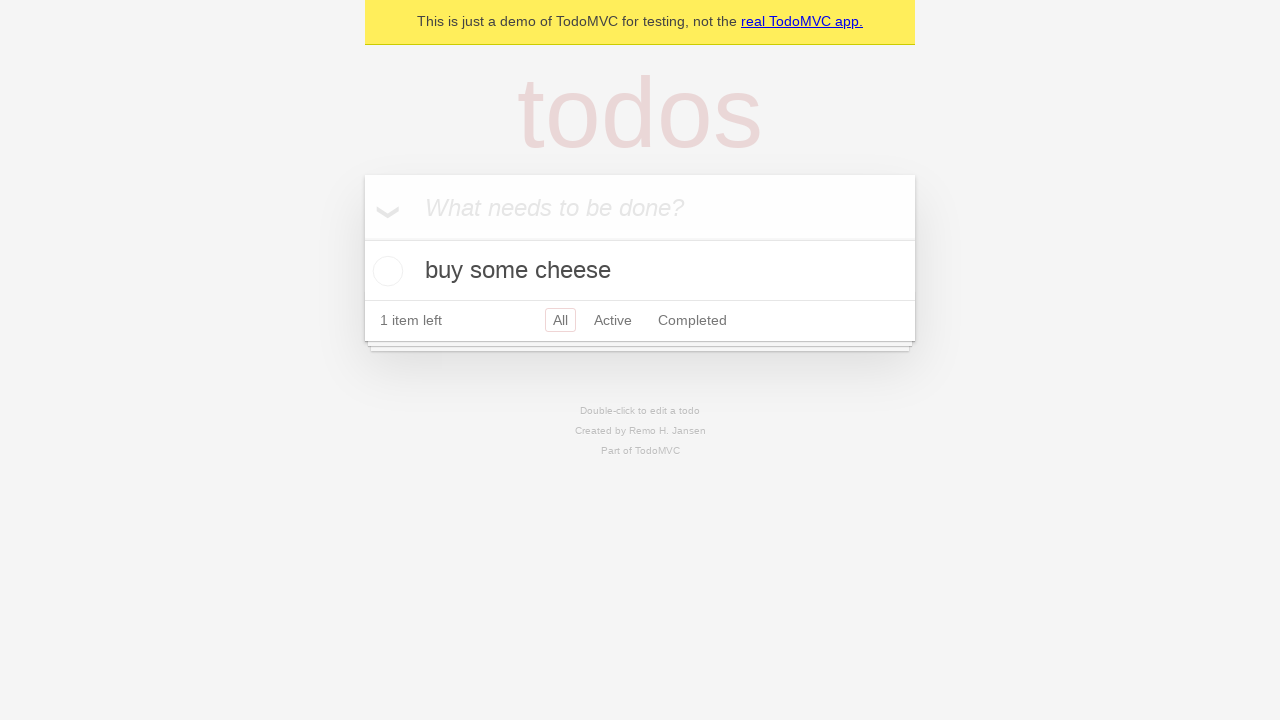

Filled todo input with 'feed the cat' on internal:attr=[placeholder="What needs to be done?"i]
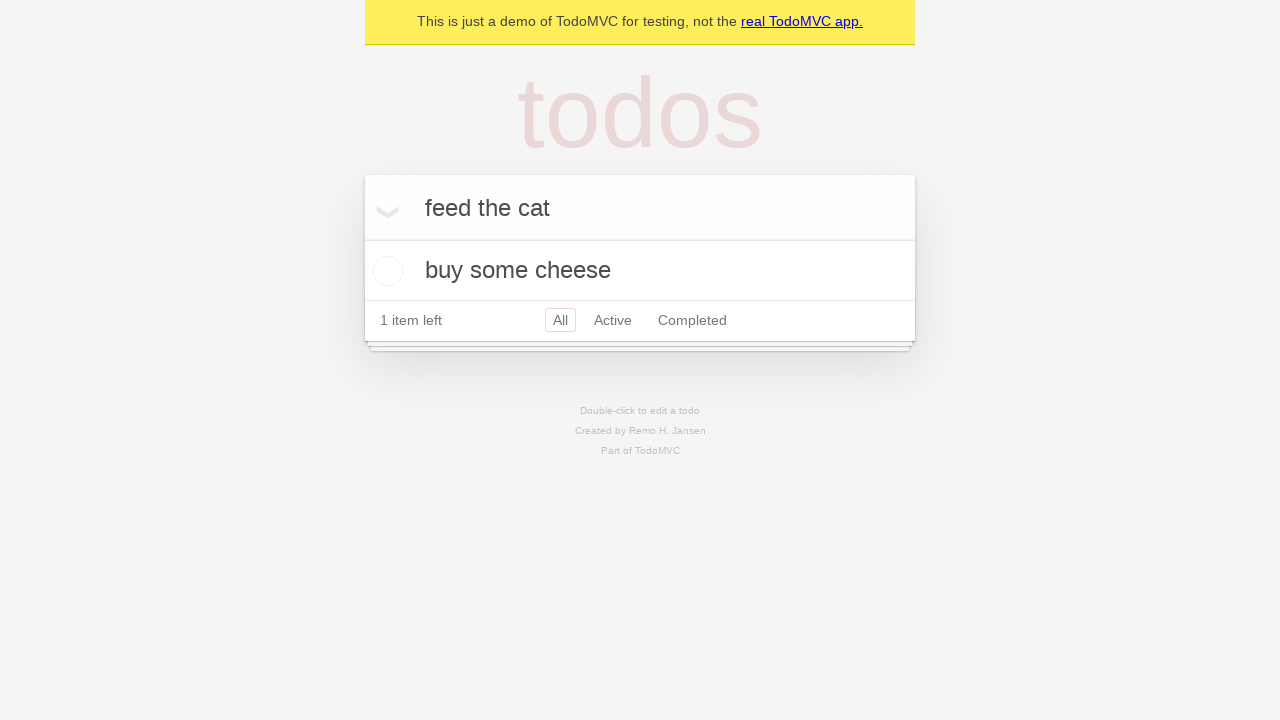

Pressed Enter to add second todo on internal:attr=[placeholder="What needs to be done?"i]
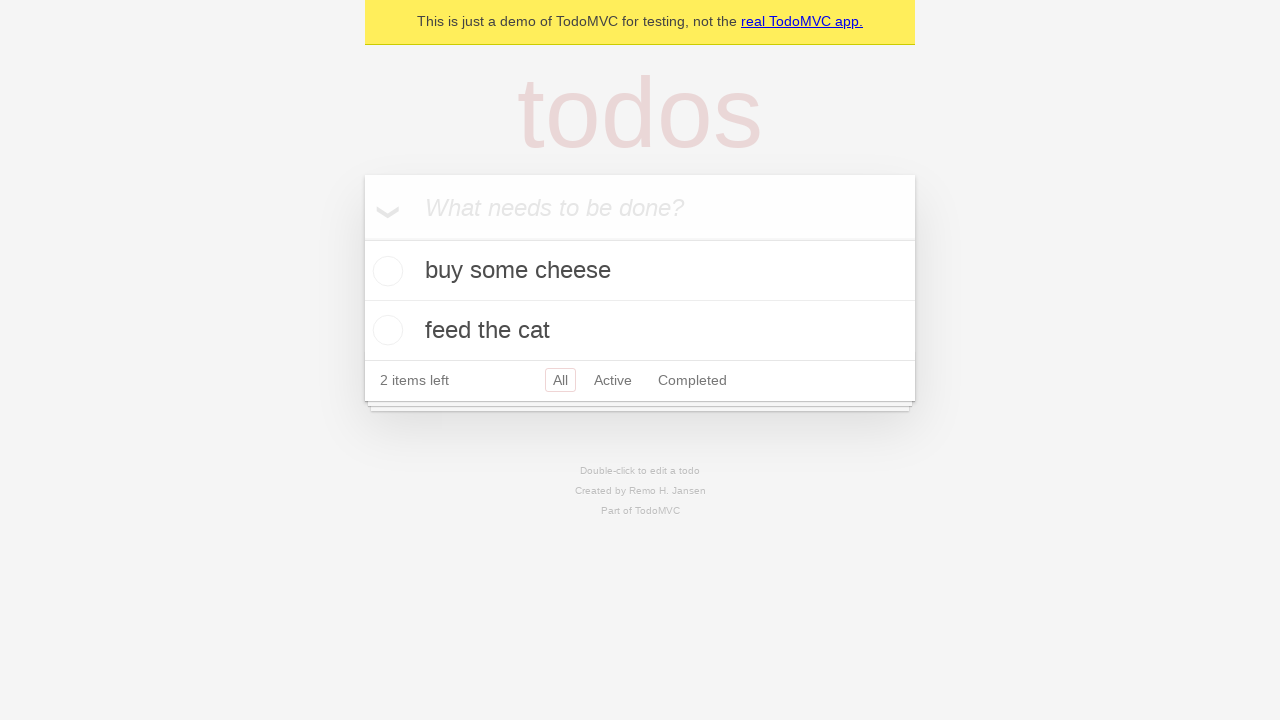

Filled todo input with 'book a doctors appointment' on internal:attr=[placeholder="What needs to be done?"i]
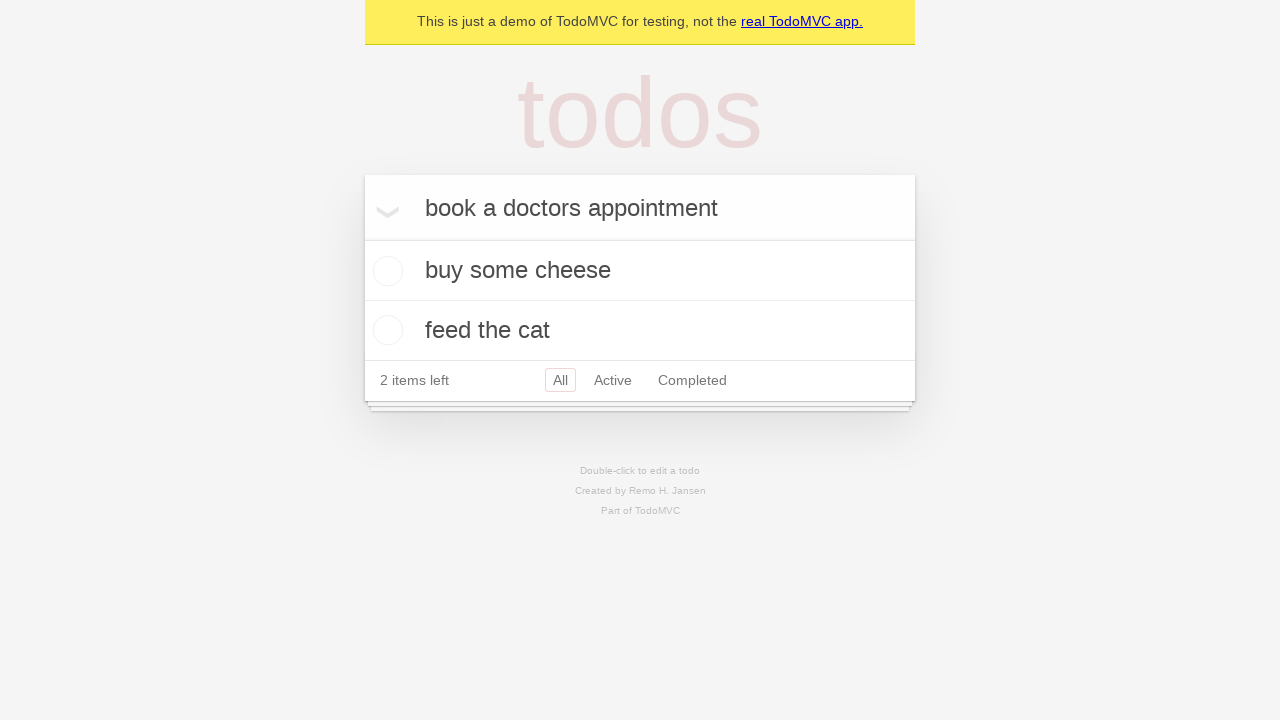

Pressed Enter to add third todo on internal:attr=[placeholder="What needs to be done?"i]
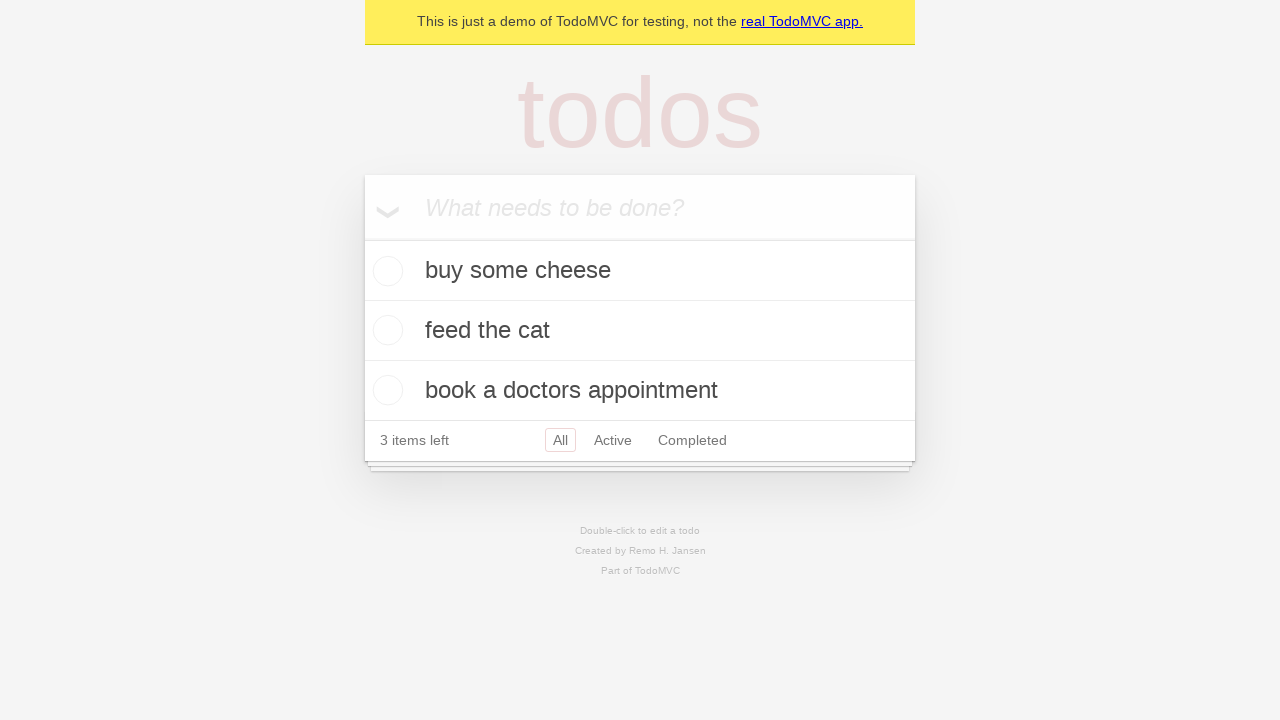

Checked the second todo item at (385, 330) on internal:testid=[data-testid="todo-item"s] >> nth=1 >> internal:role=checkbox
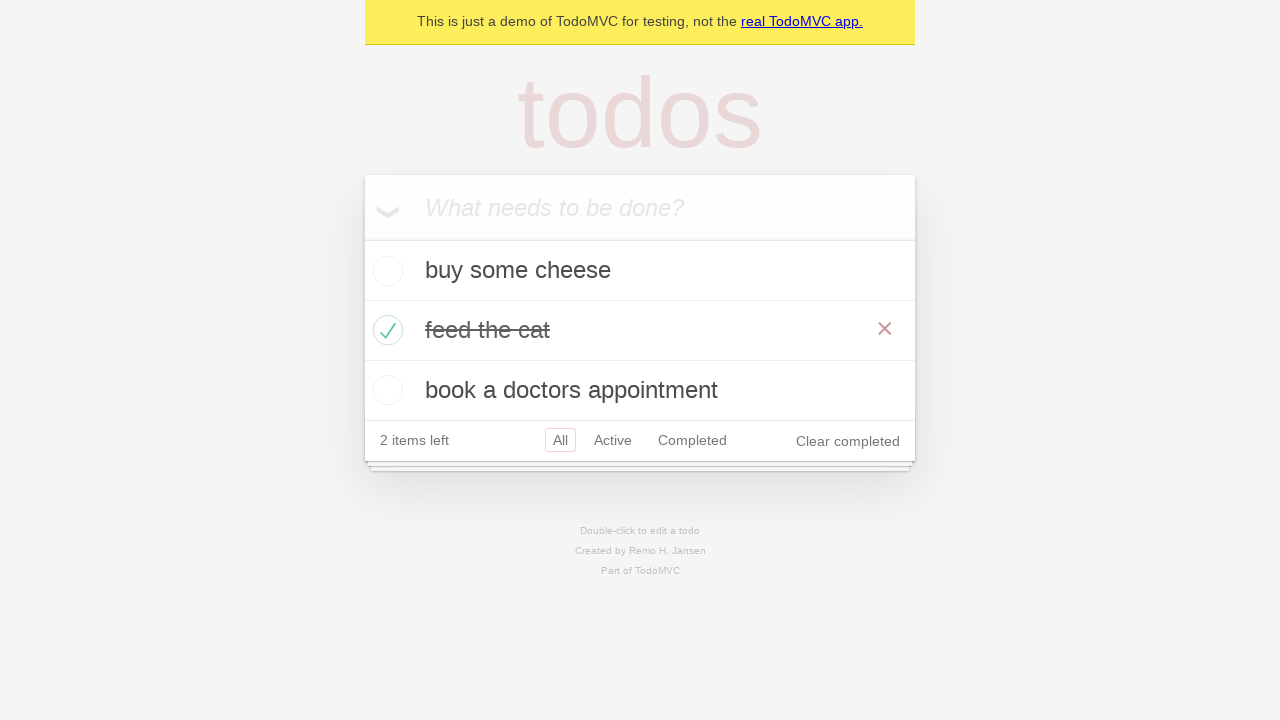

Clicked Active filter to display only active todos at (613, 440) on internal:role=link[name="Active"i]
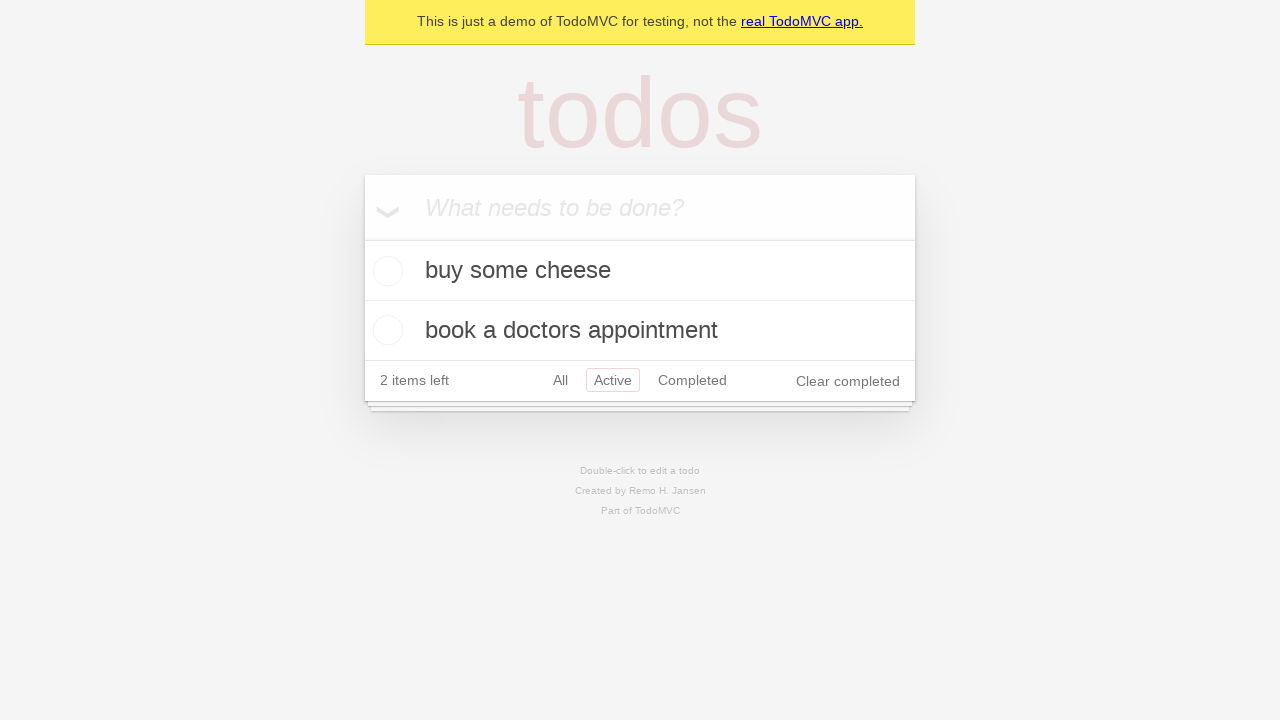

Clicked Completed filter to display only completed todos at (692, 380) on internal:role=link[name="Completed"i]
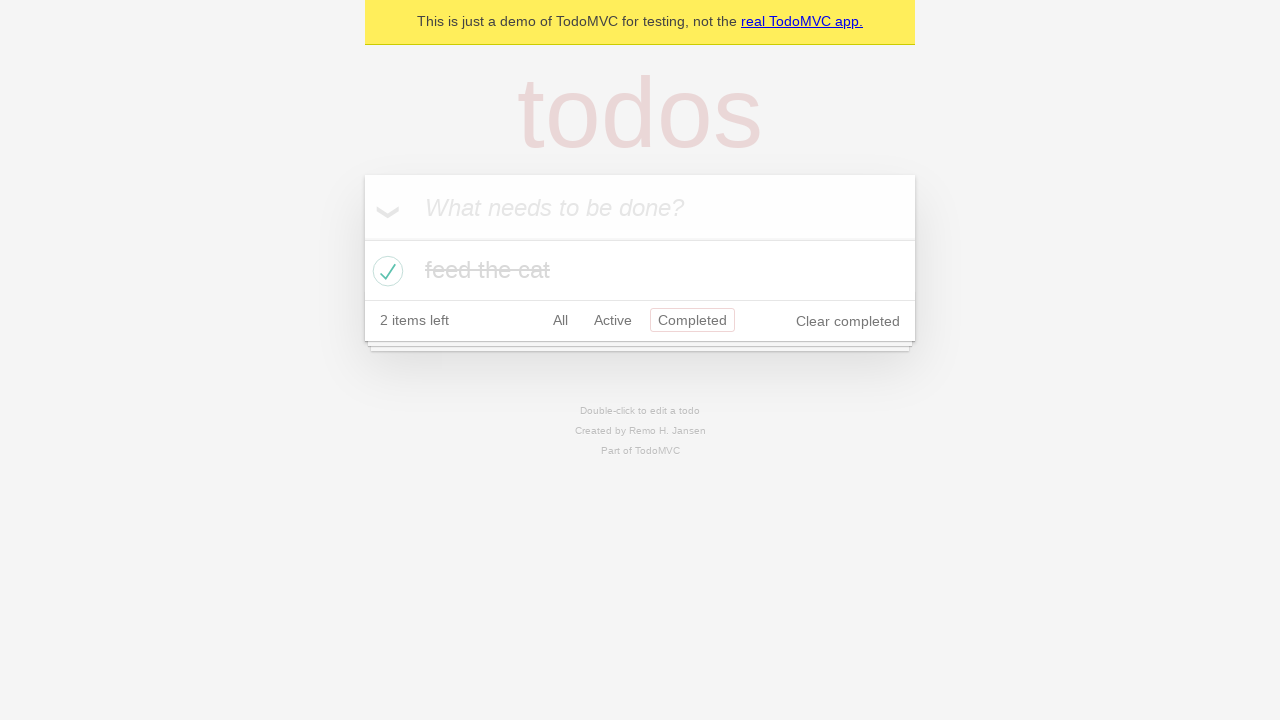

Clicked All filter to display all items at (560, 320) on internal:role=link[name="All"i]
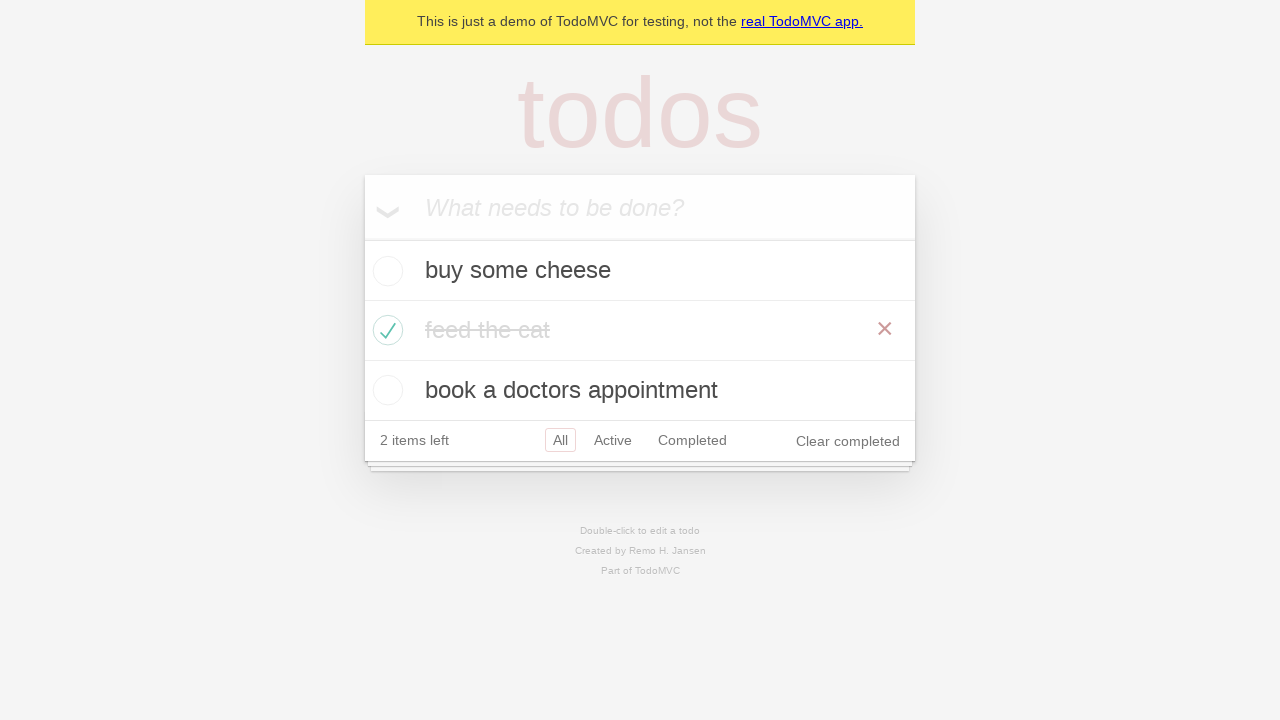

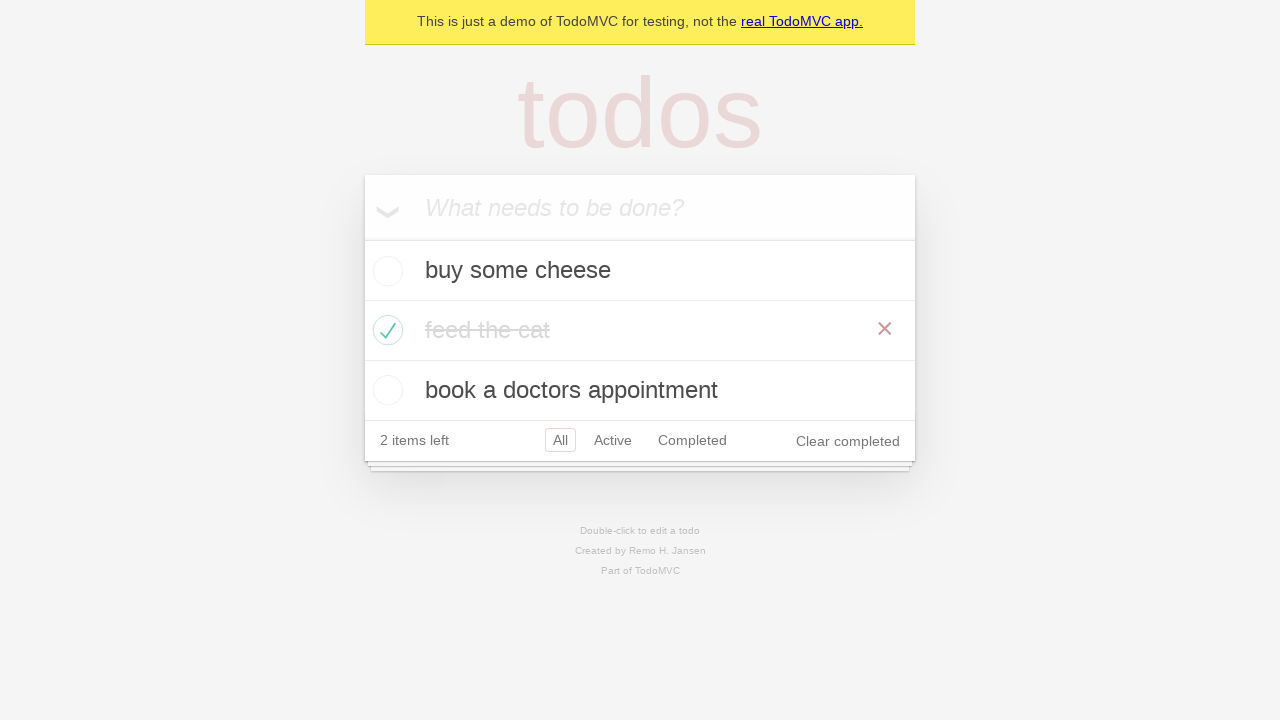